Tests that form submission fails validation when the name field contains only whitespace characters

Starting URL: https://jacobsimpsonqa.github.io/playwright-form-preview/

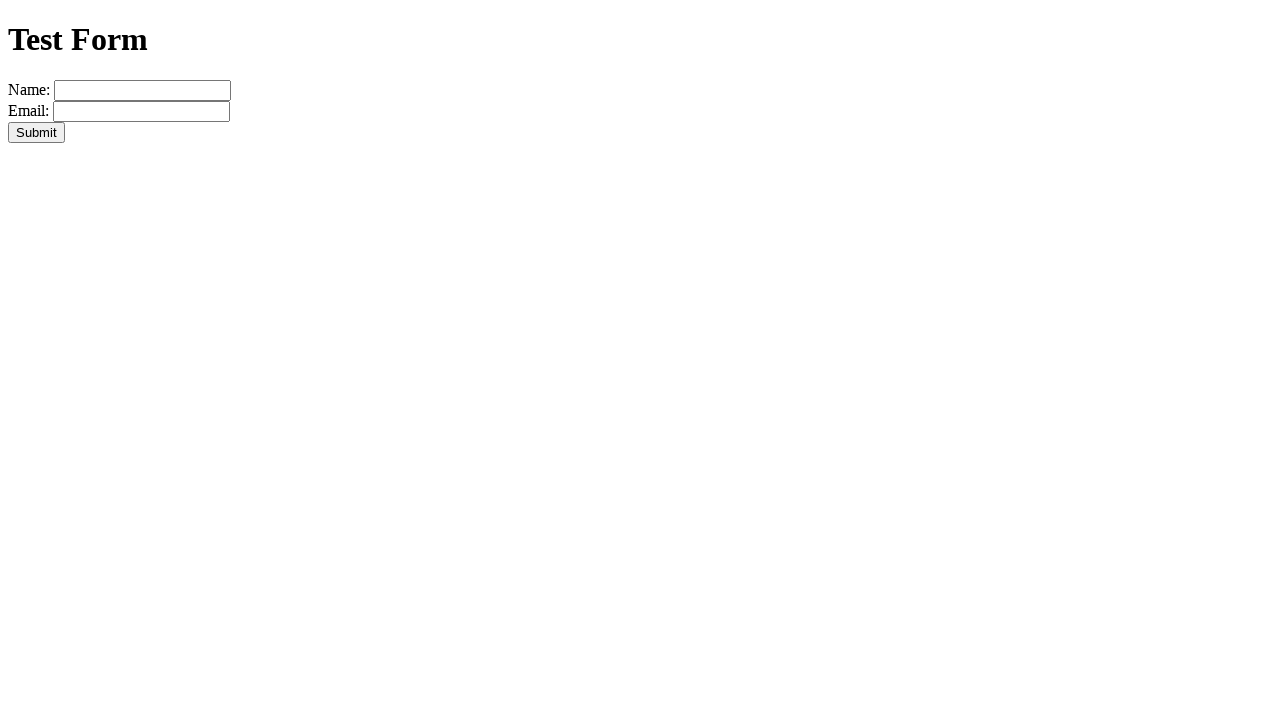

Filled name field with whitespace-only characters on #name
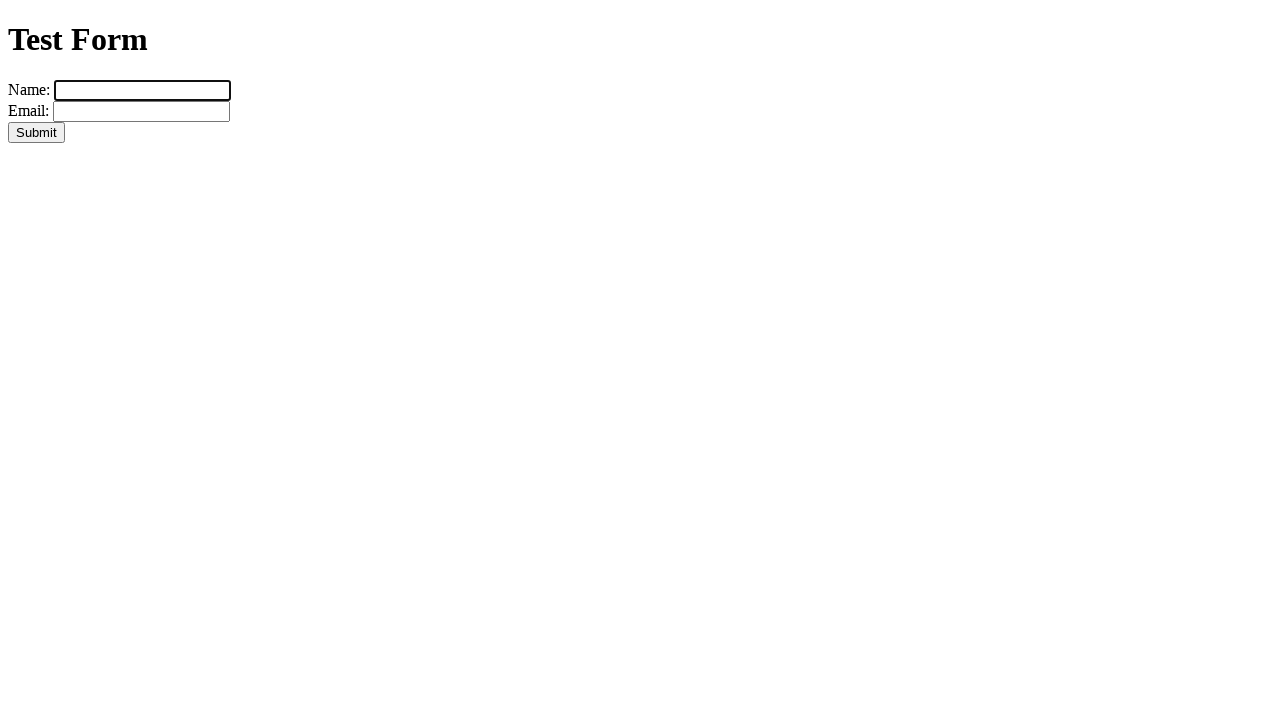

Filled email field with valid email address on #email
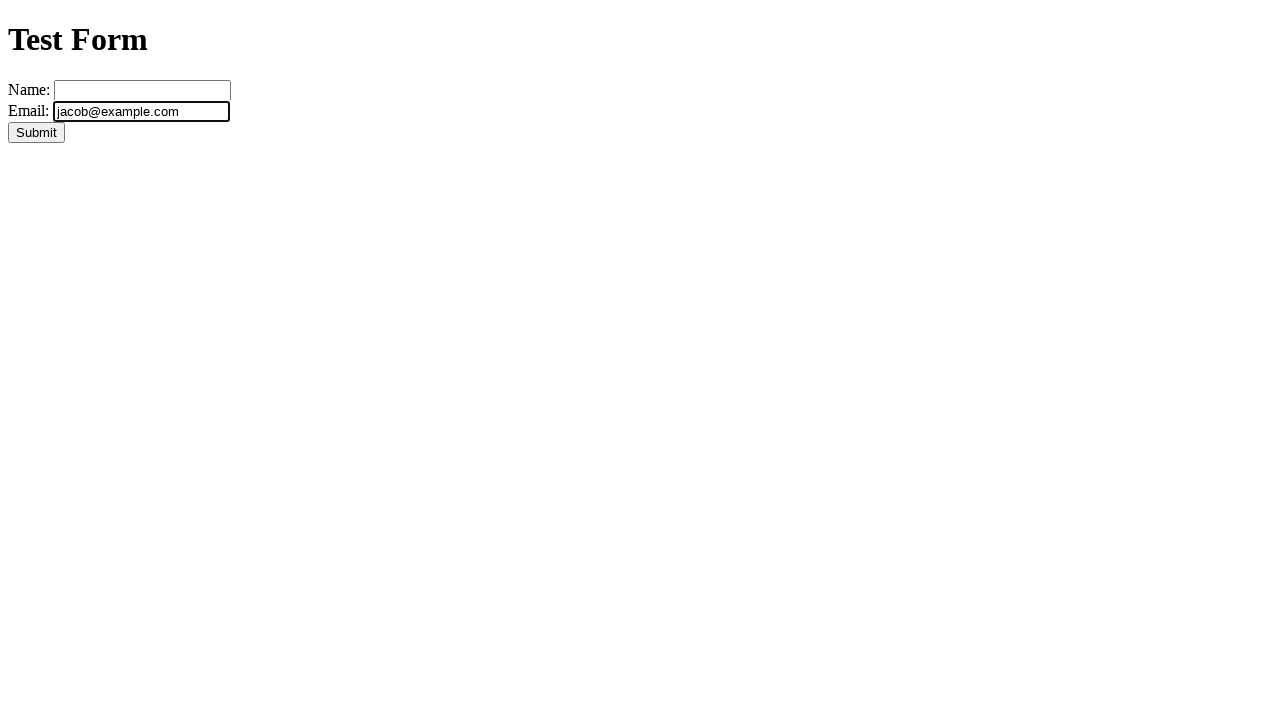

Clicked Submit button to attempt form submission at (36, 132) on role=button[name='Submit']
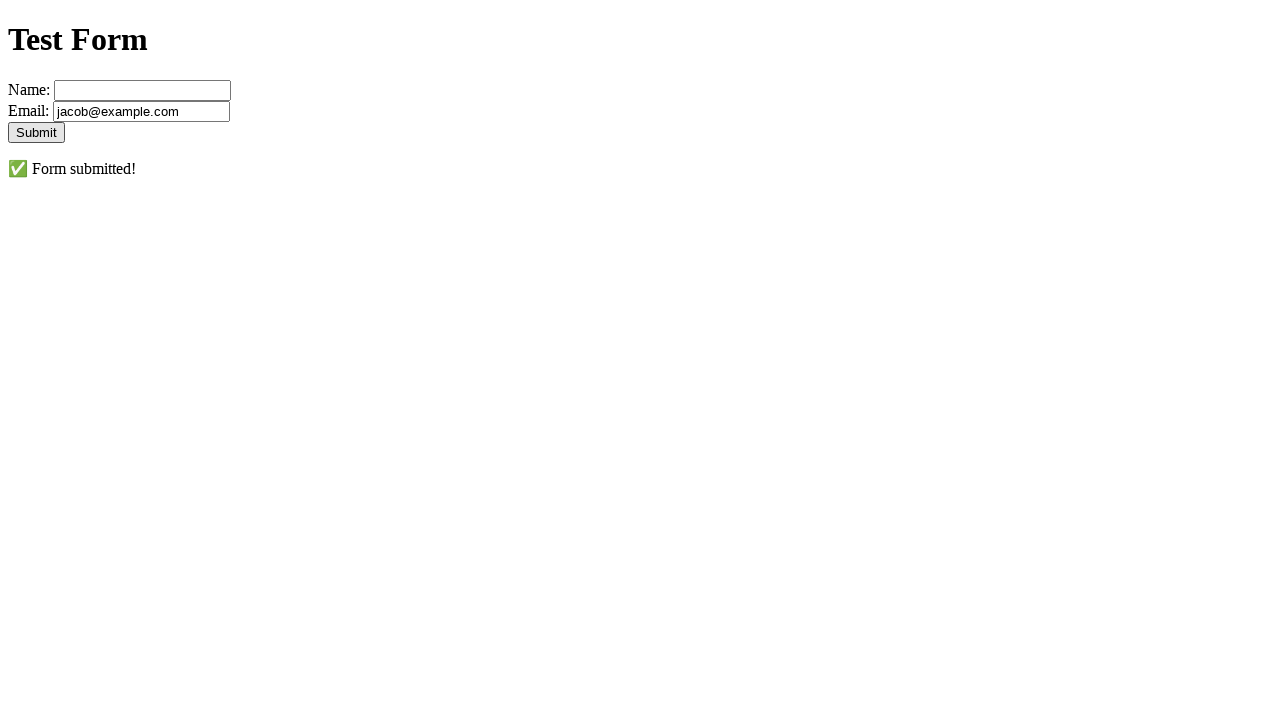

Waited 500ms for any UI updates after form submission
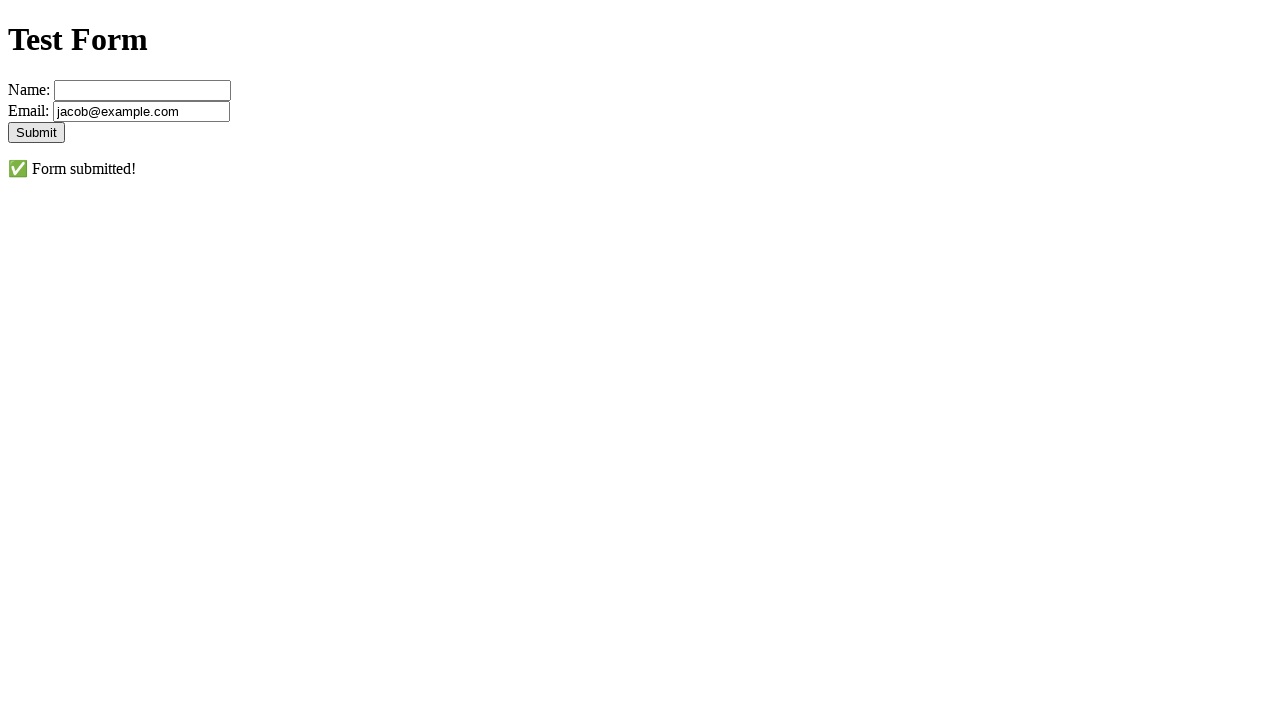

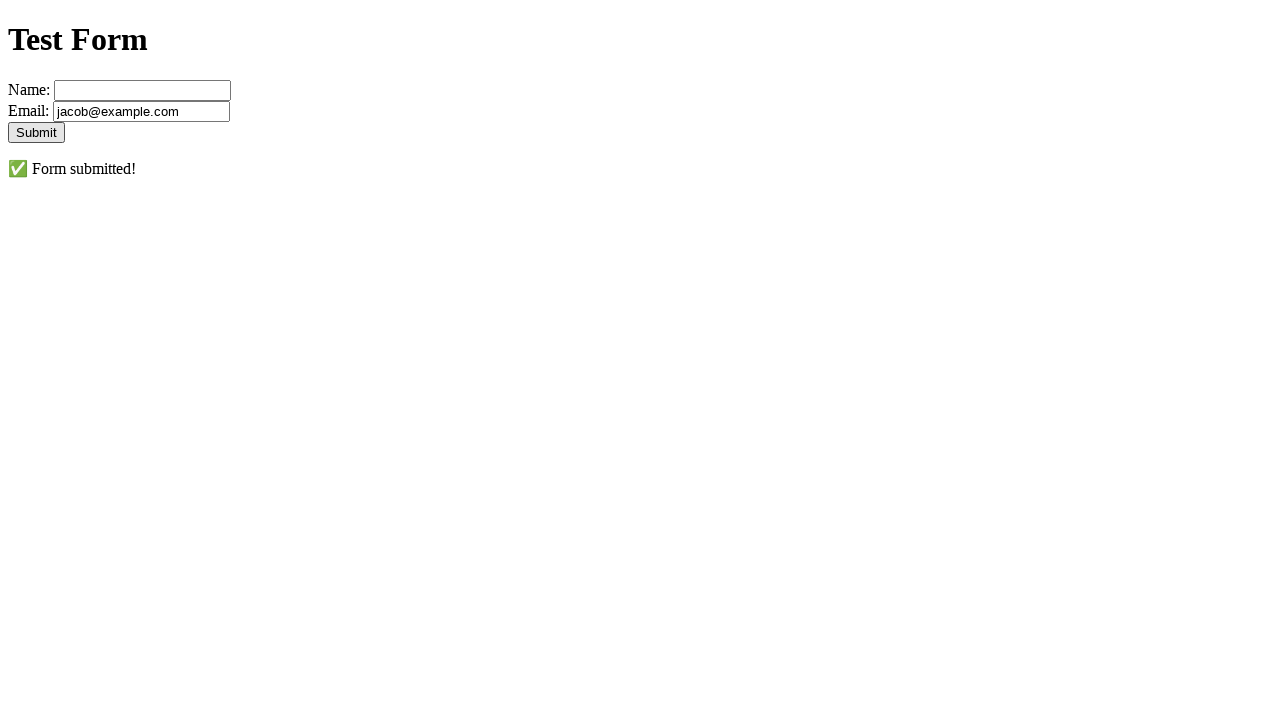